Simple browser test that navigates to a webpage and maximizes the window to verify browser functionality

Starting URL: https://www.hyrtutorials.com/p/add-padding-to-containers.html

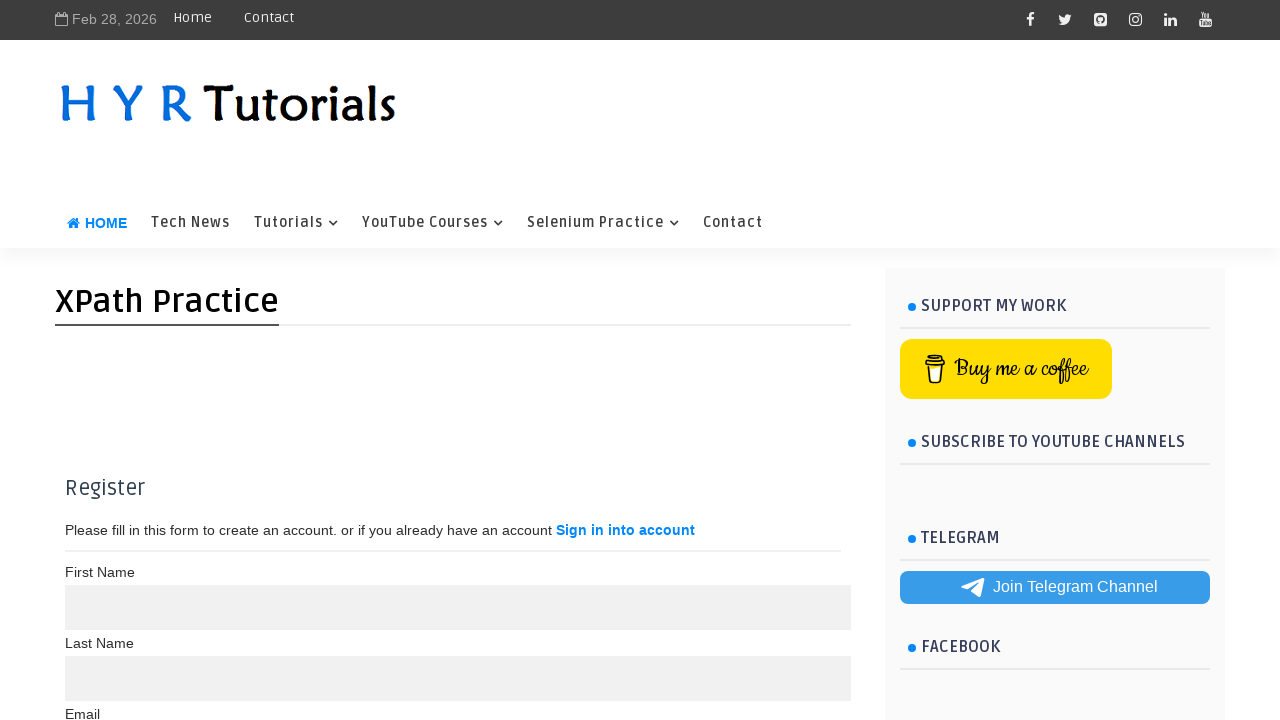

Navigated to https://www.hyrtutorials.com/p/add-padding-to-containers.html
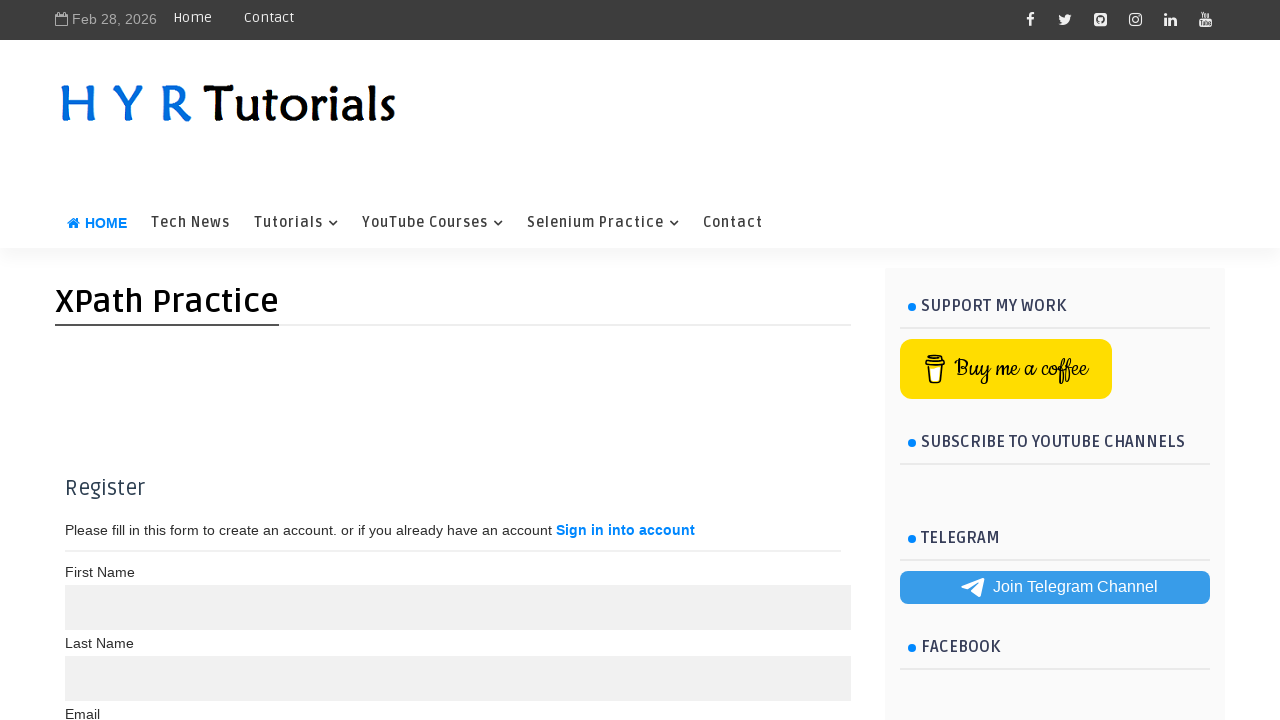

Maximized browser window to 1920x1080
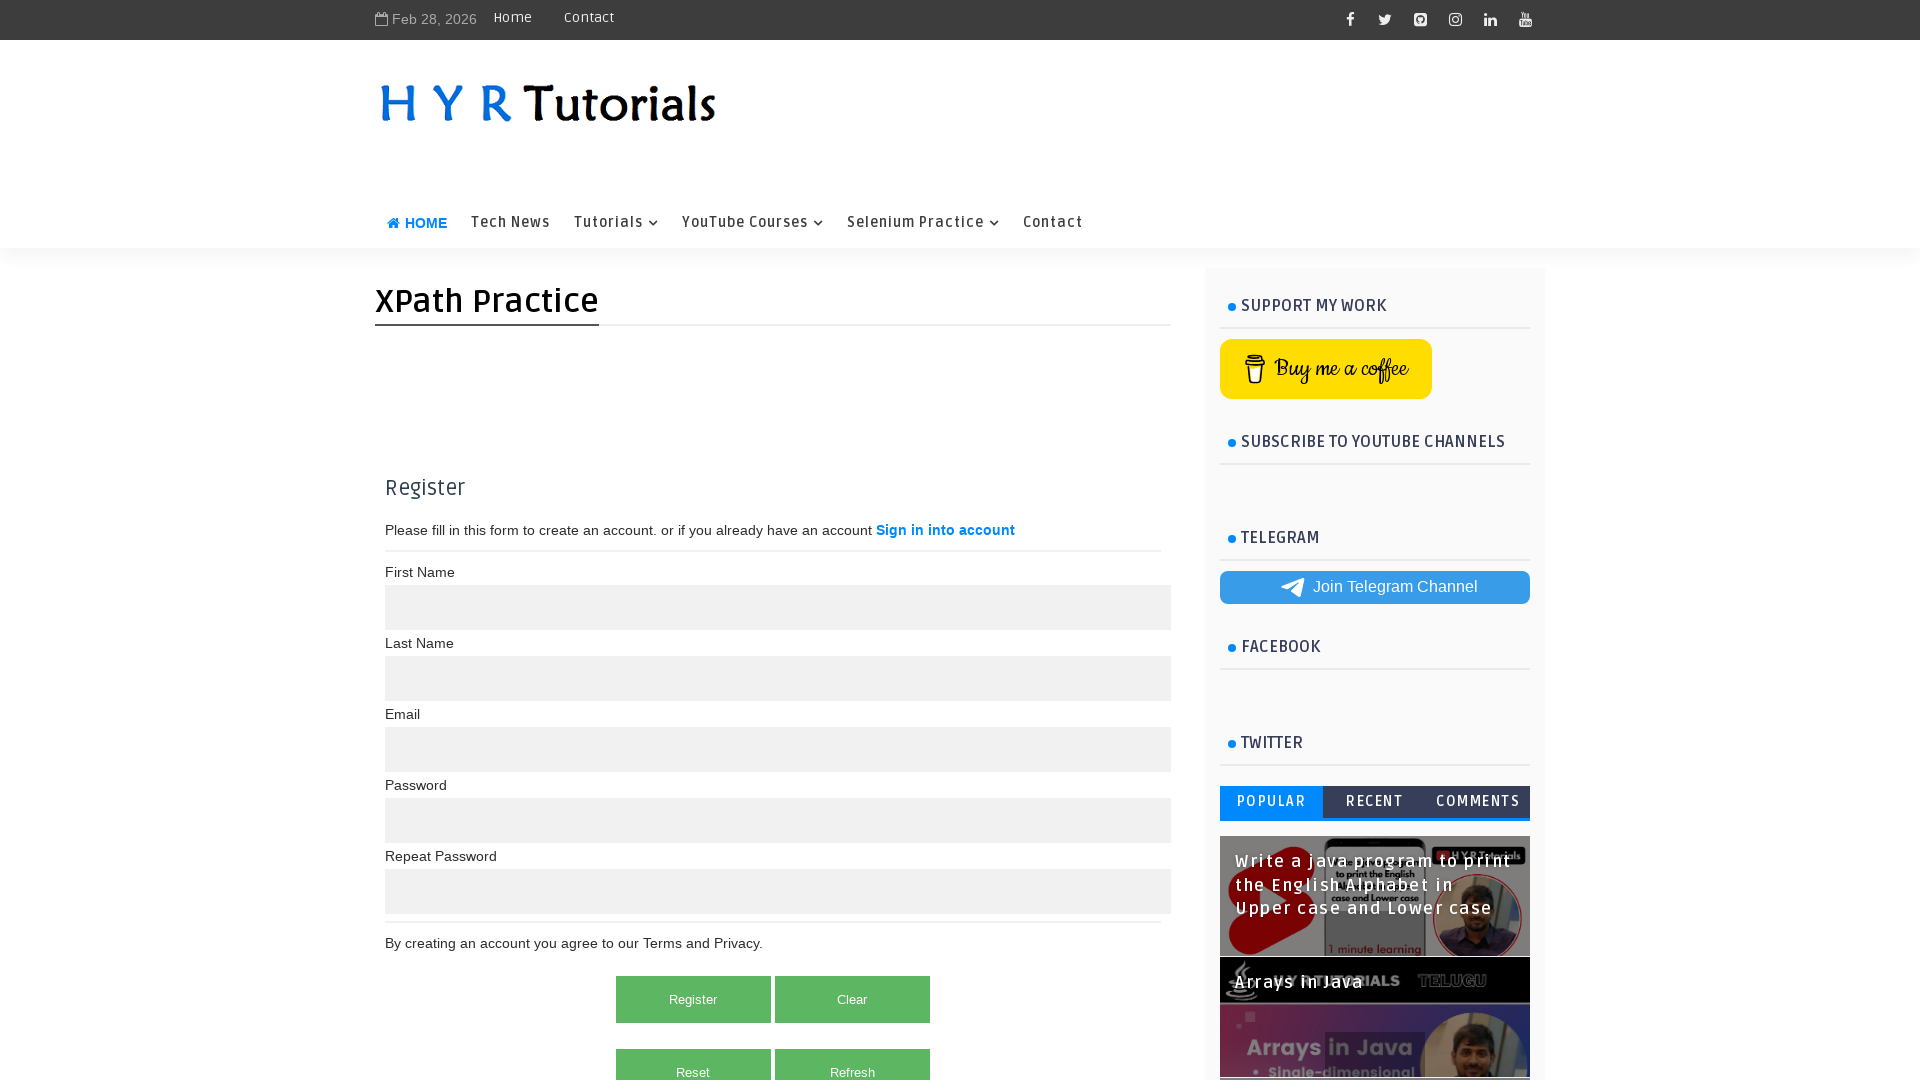

Page fully loaded
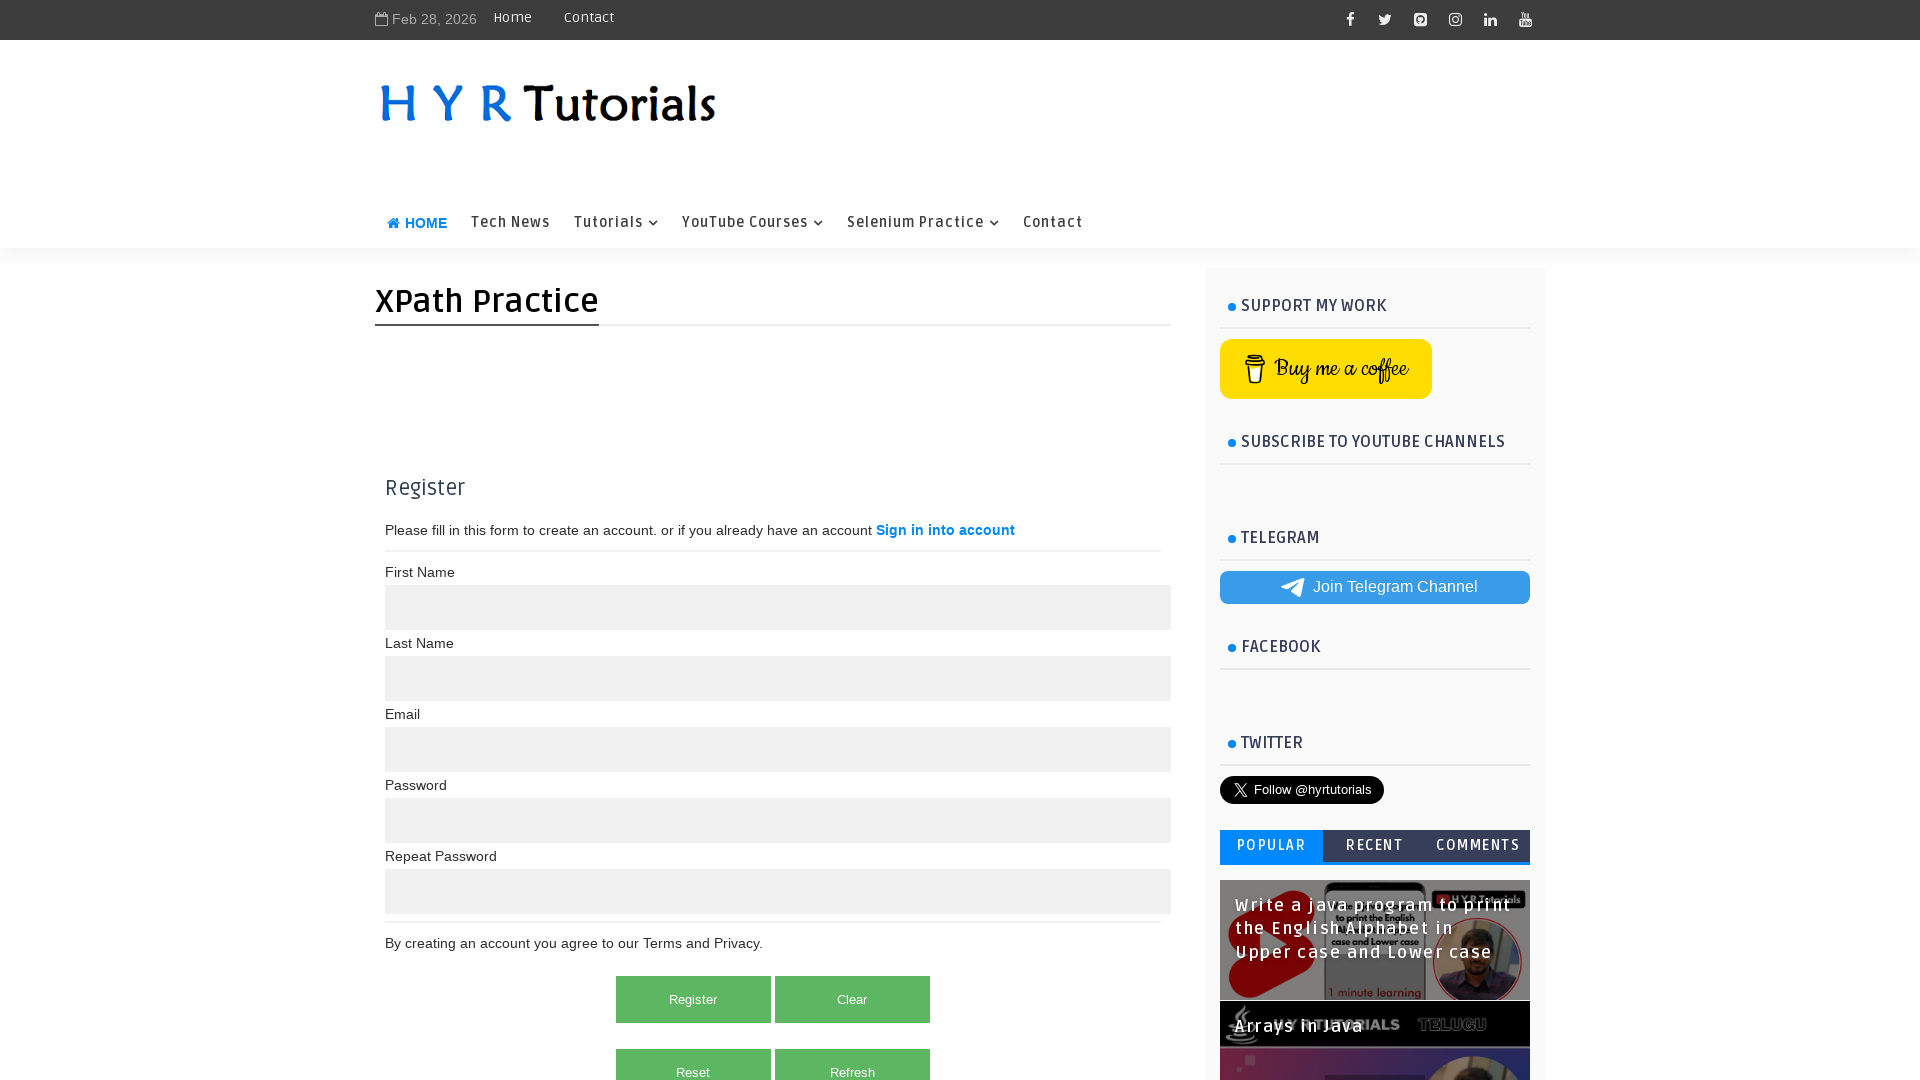

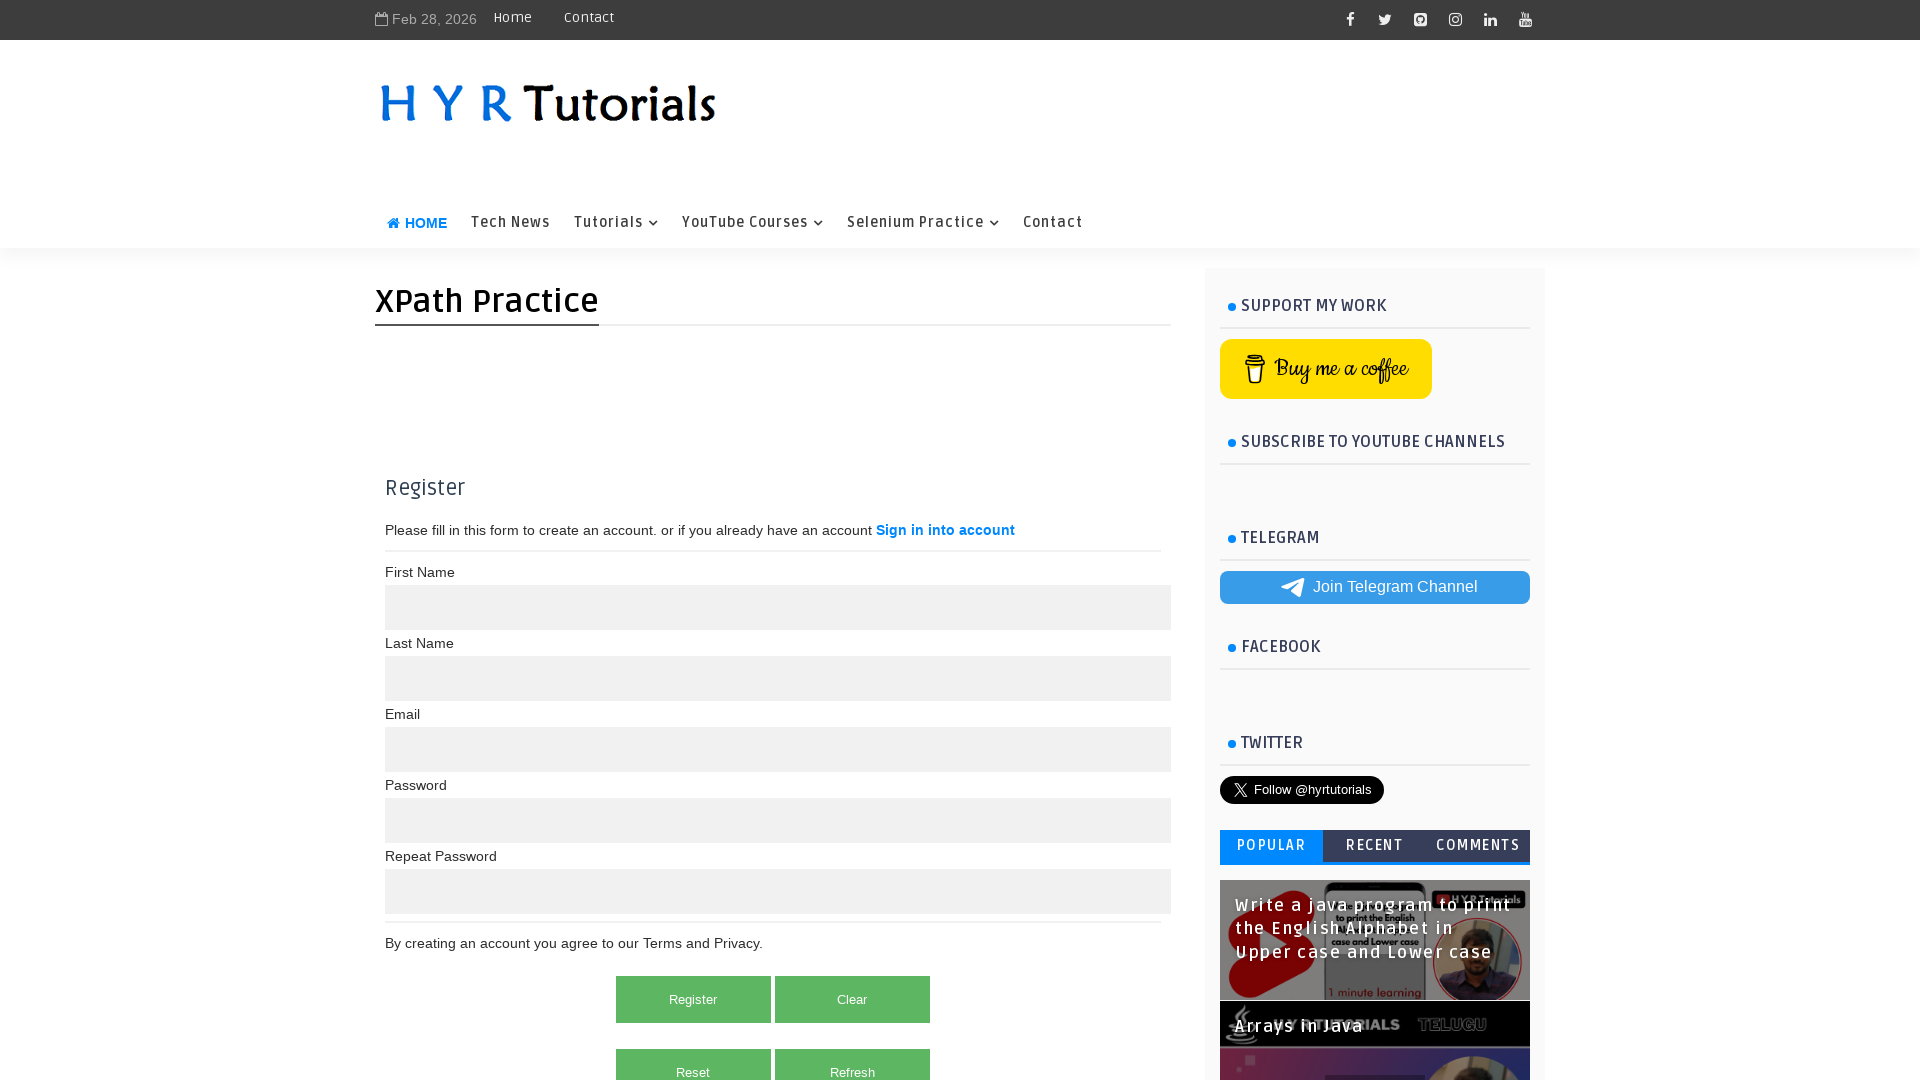